Tests a demo page by verifying the page title contains expected text, clicking a submit button, and verifying the resulting URL

Starting URL: http://saucelabs.com/test/guinea-pig

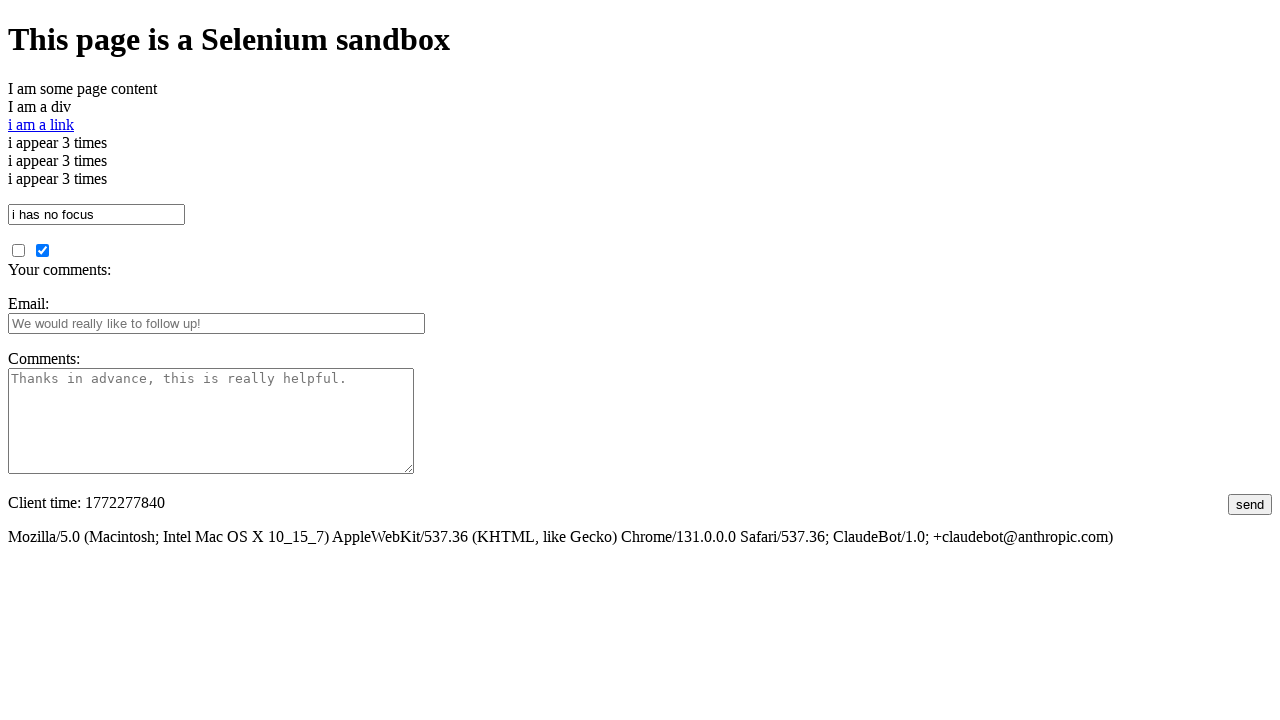

Verified page title contains 'I am a page title - Sauce Labs'
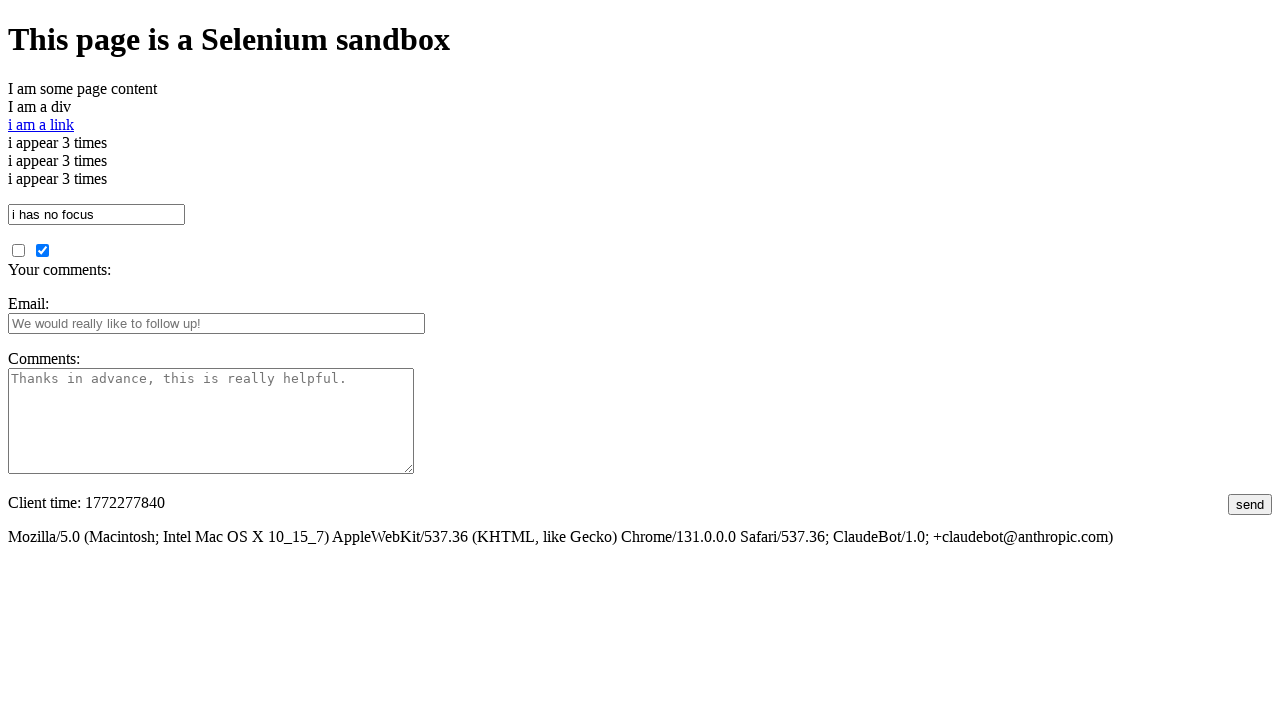

Clicked submit button at (1250, 504) on #submit
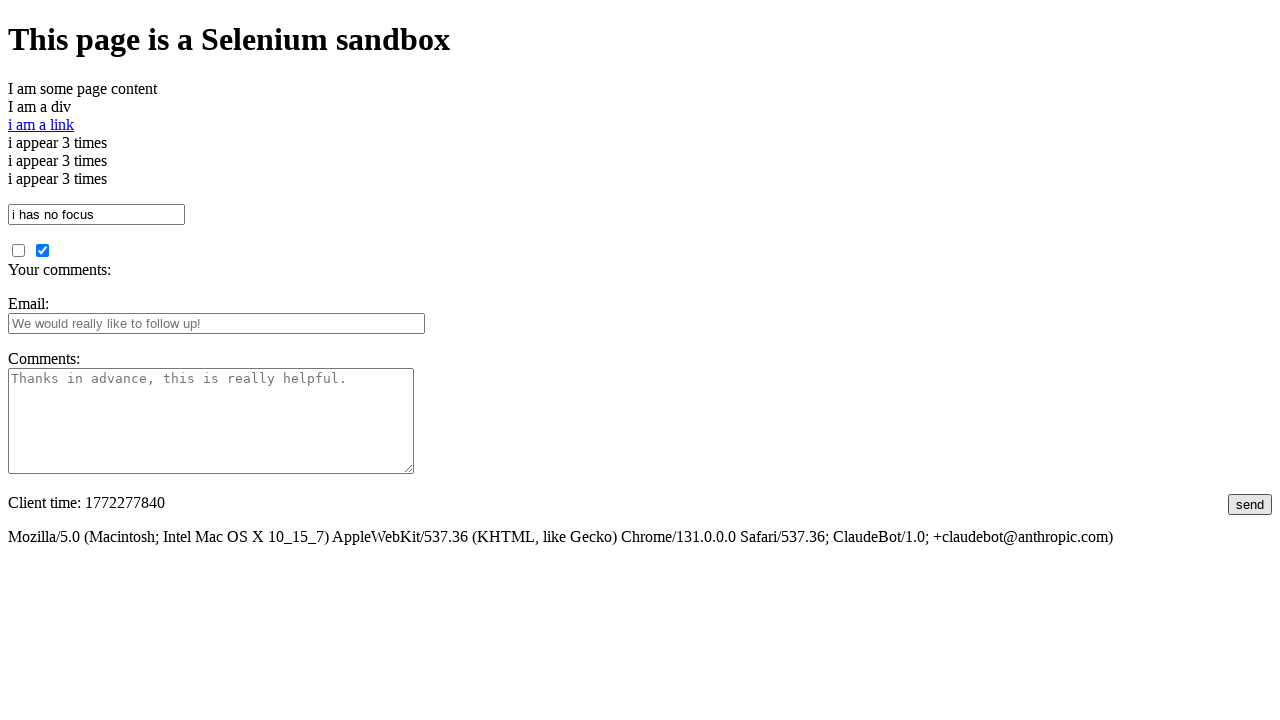

Waited for page load to complete
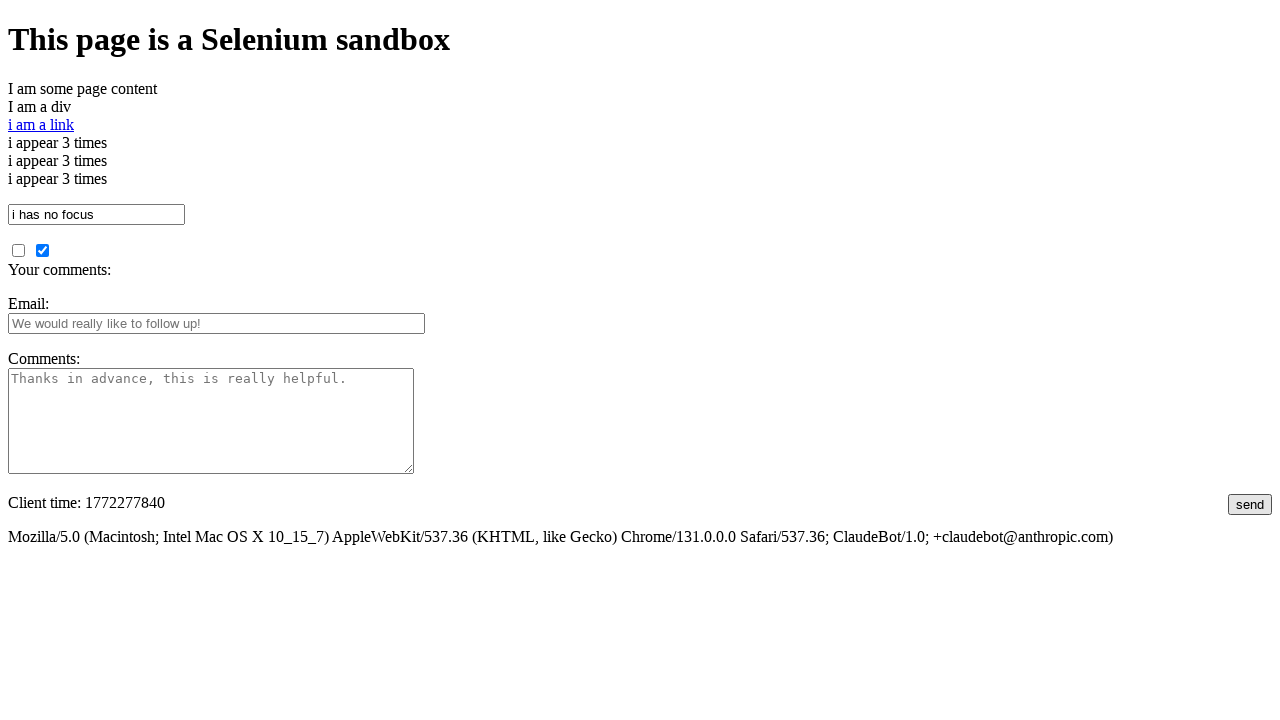

Verified URL contains 'guinea'
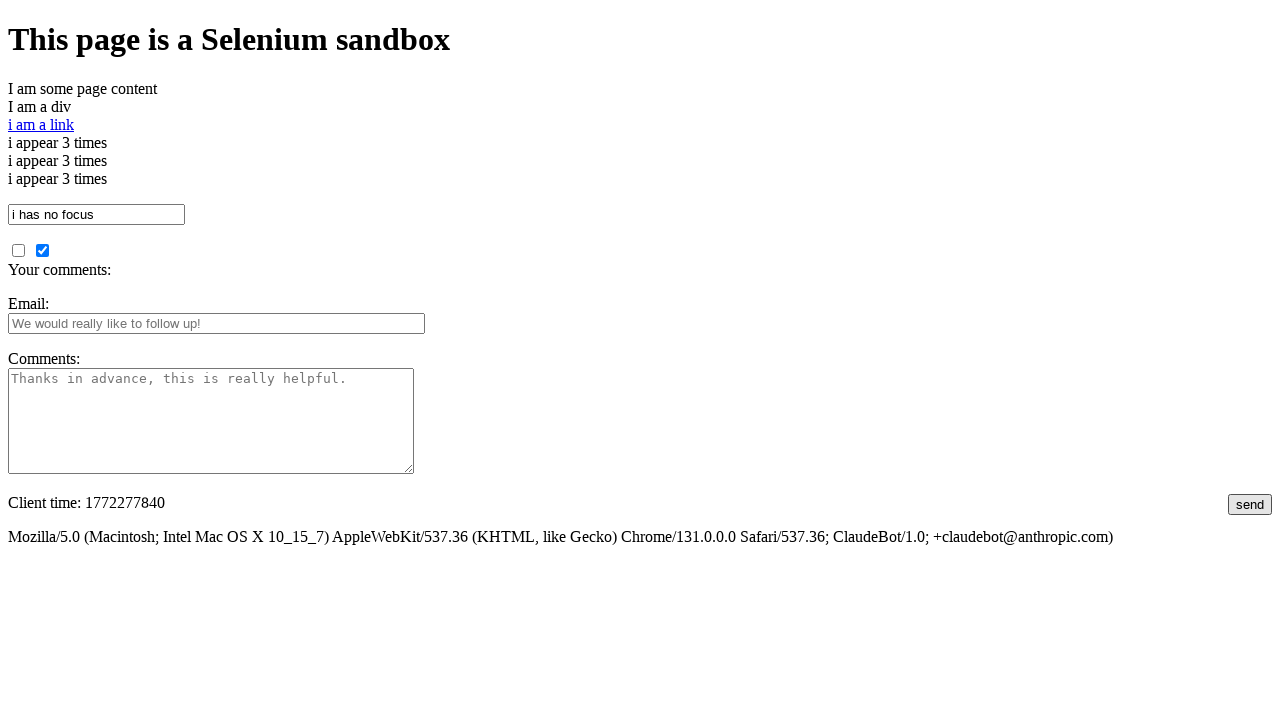

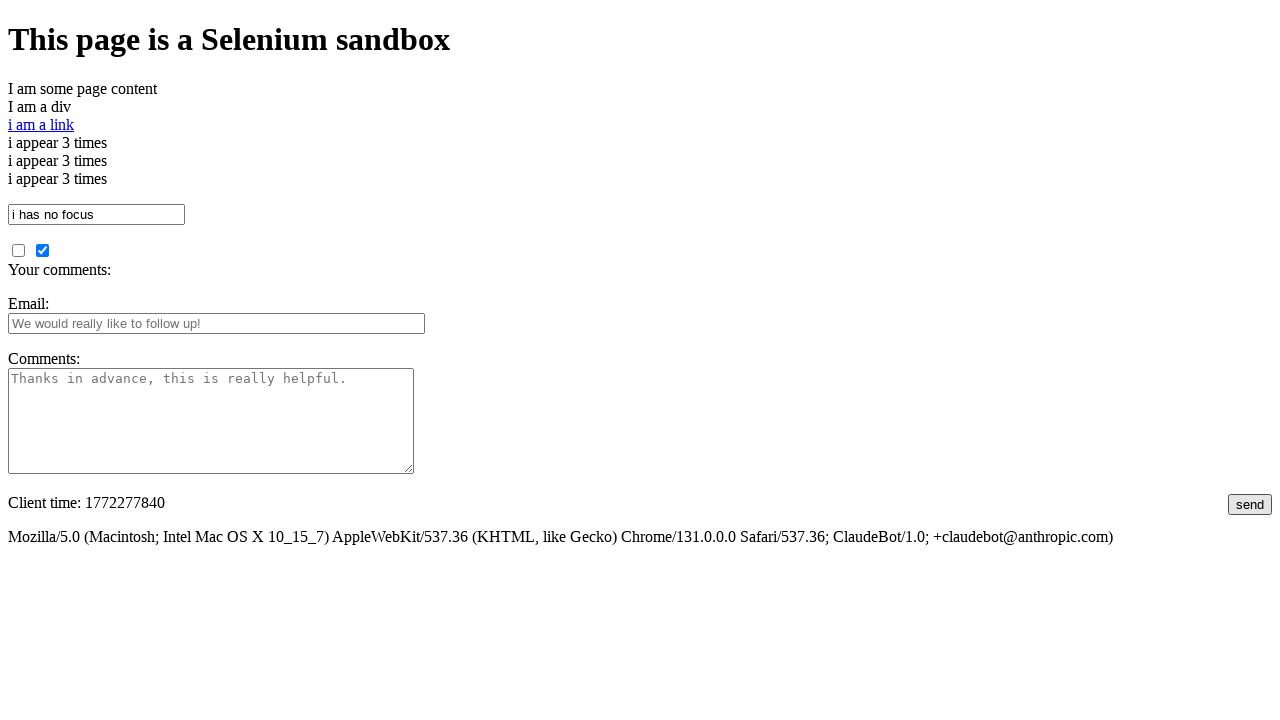